Opens Gmail or Facebook depending on browser parameter, demonstrating cross-browser testing capabilities

Starting URL: https://gmail.com

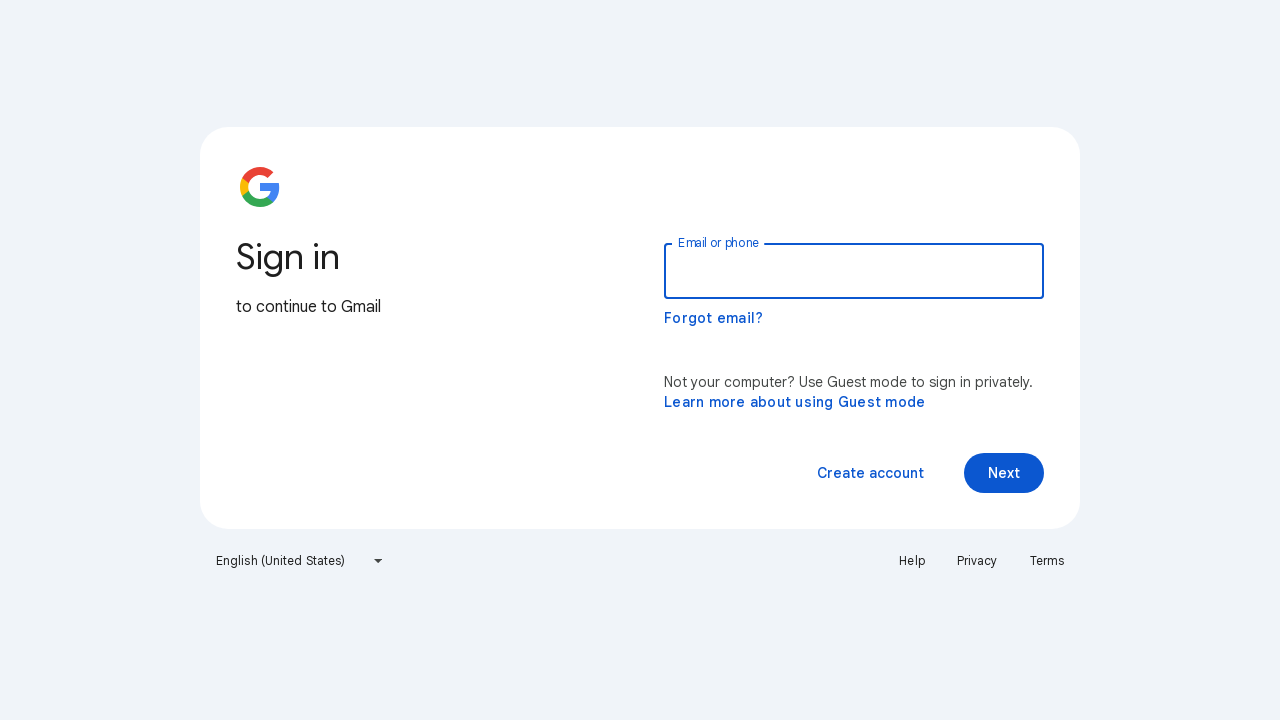

Navigated to Gmail homepage
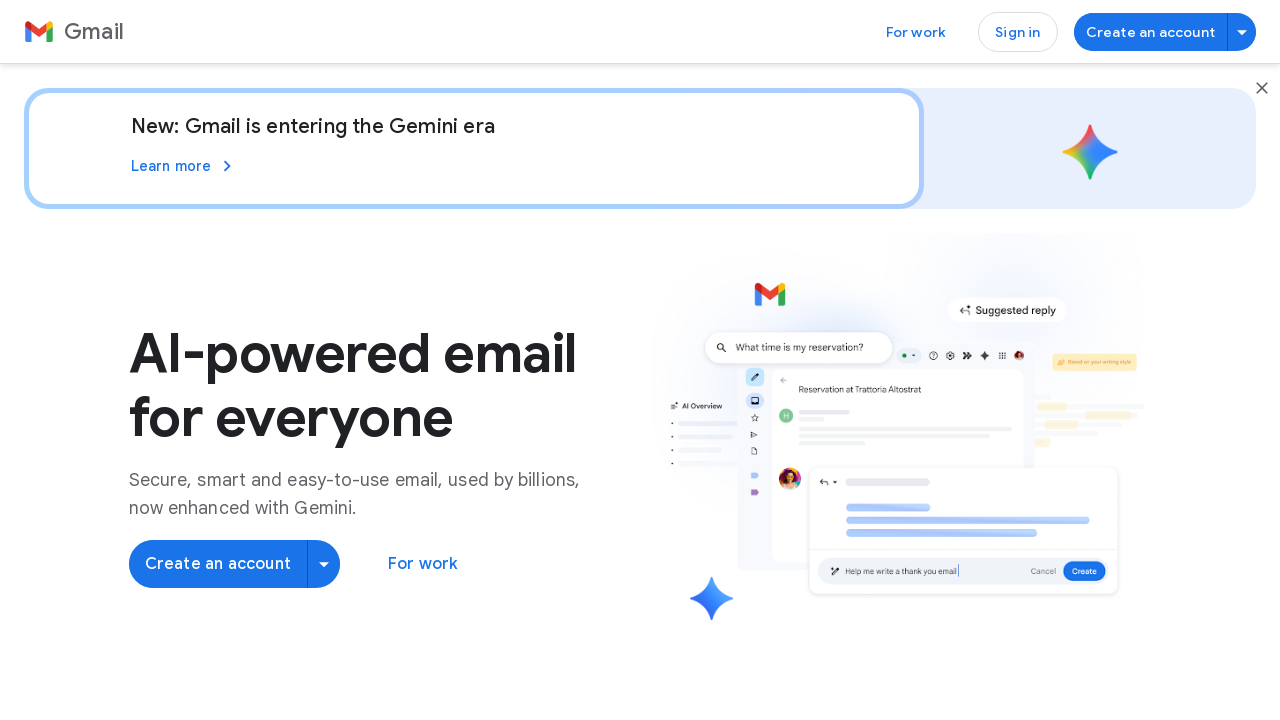

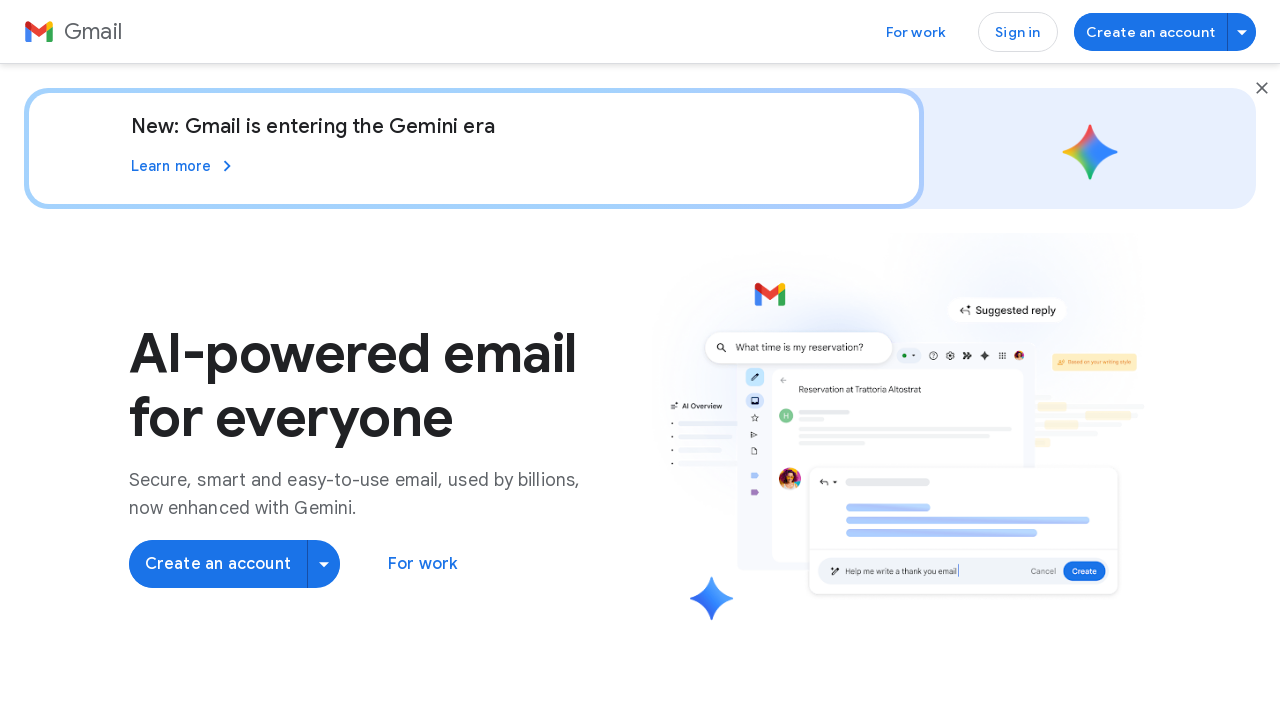